Tests that signup fails with password of 1 character or less

Starting URL: https://selenium-blog.herokuapp.com/signup

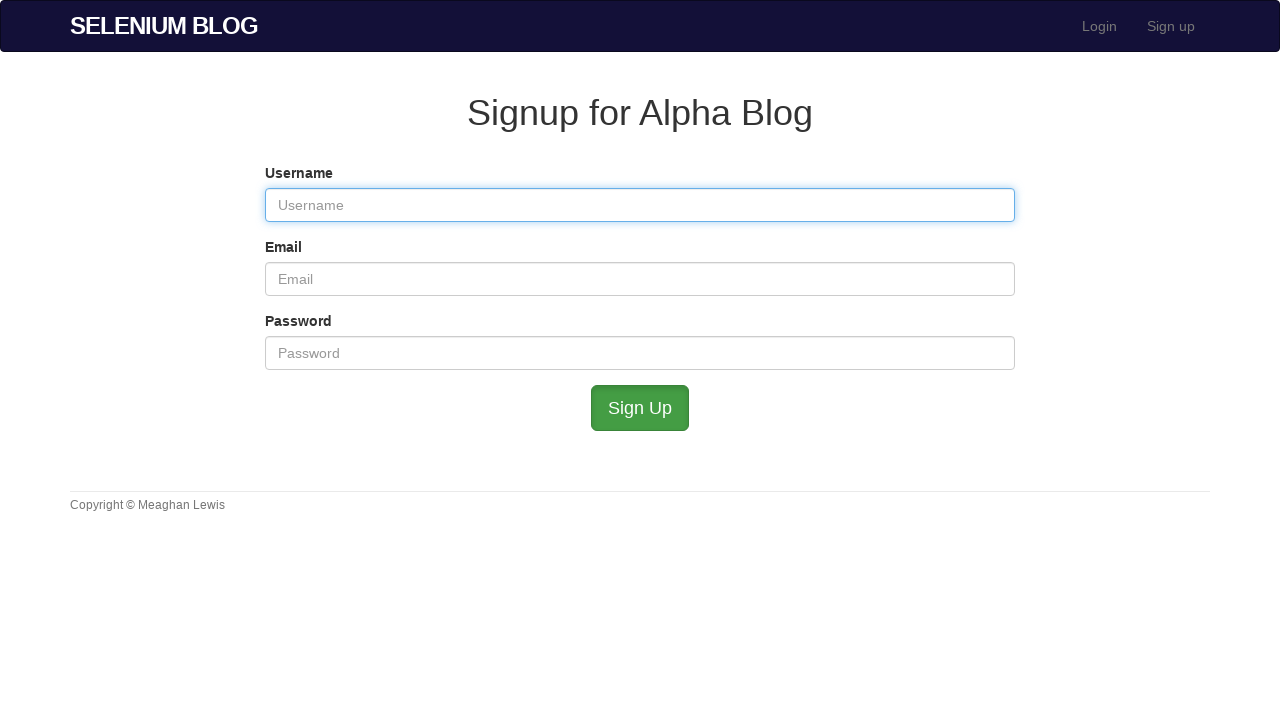

Filled username field with 'ranta' on #user_username
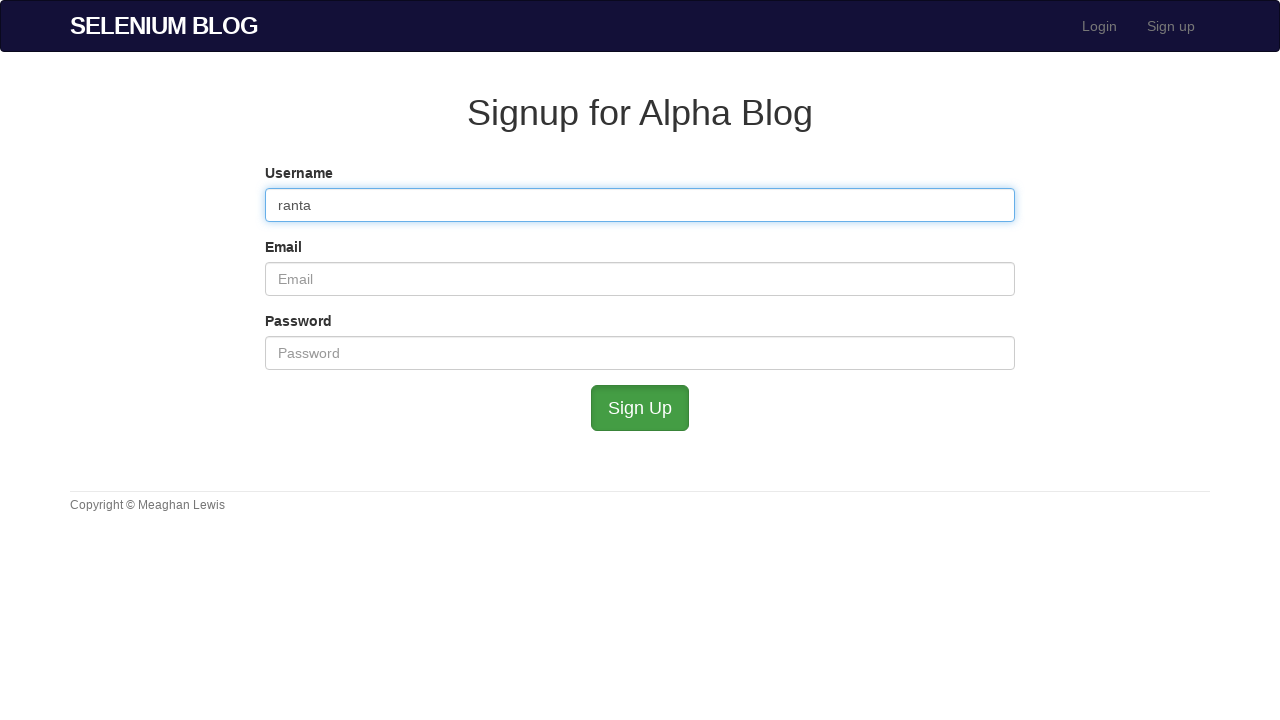

Filled email field with 'ranta@mailinator.com' on #user_email
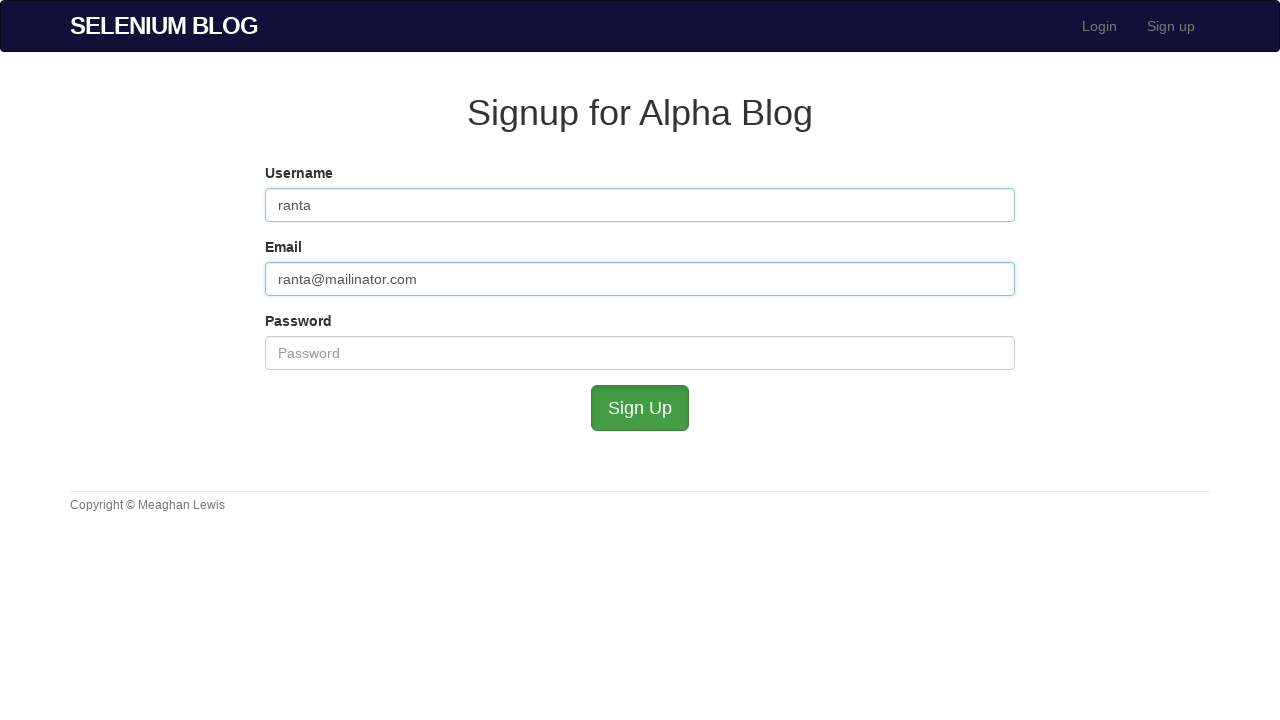

Filled password field with single character 'A' on #user_password
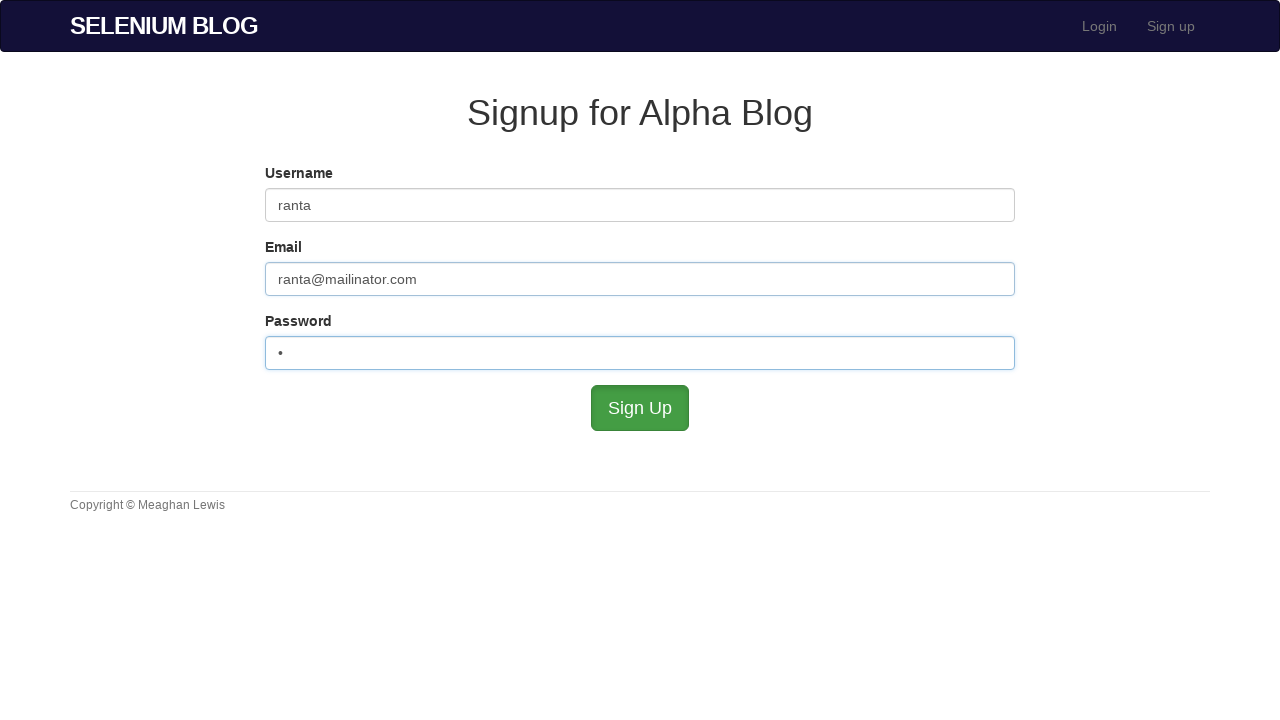

Clicked submit button to attempt signup with insufficient password at (640, 408) on #submit
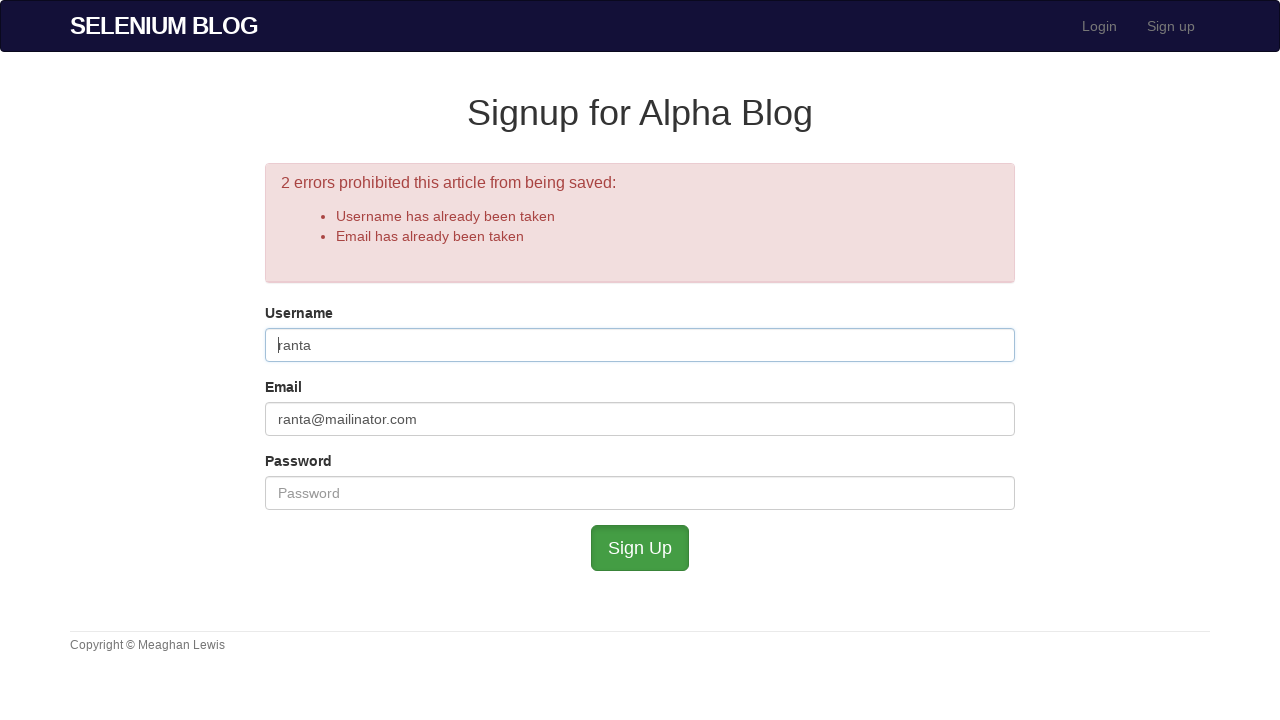

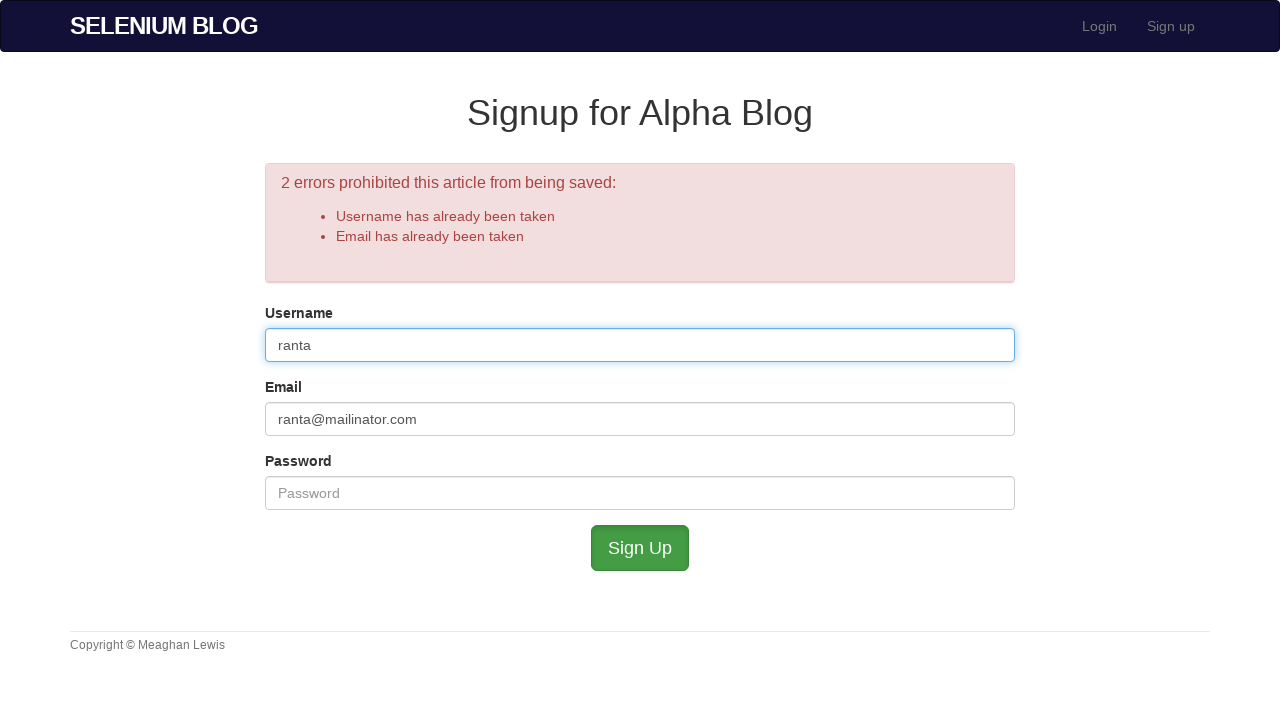